Tests that clicking the A-Z park list link redirects to the correct A-Z list page.

Starting URL: https://bcparks.ca/

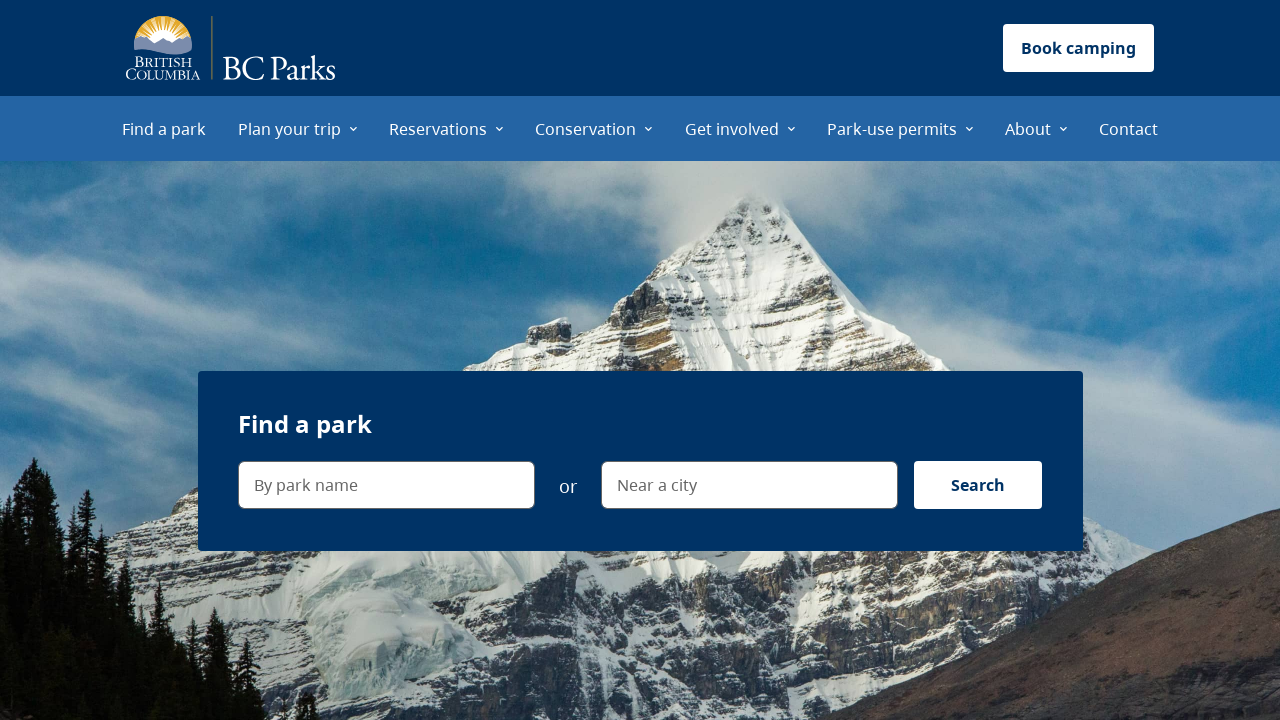

Clicked 'Find a park' menu item at (164, 128) on internal:role=menuitem[name="Find a park"i]
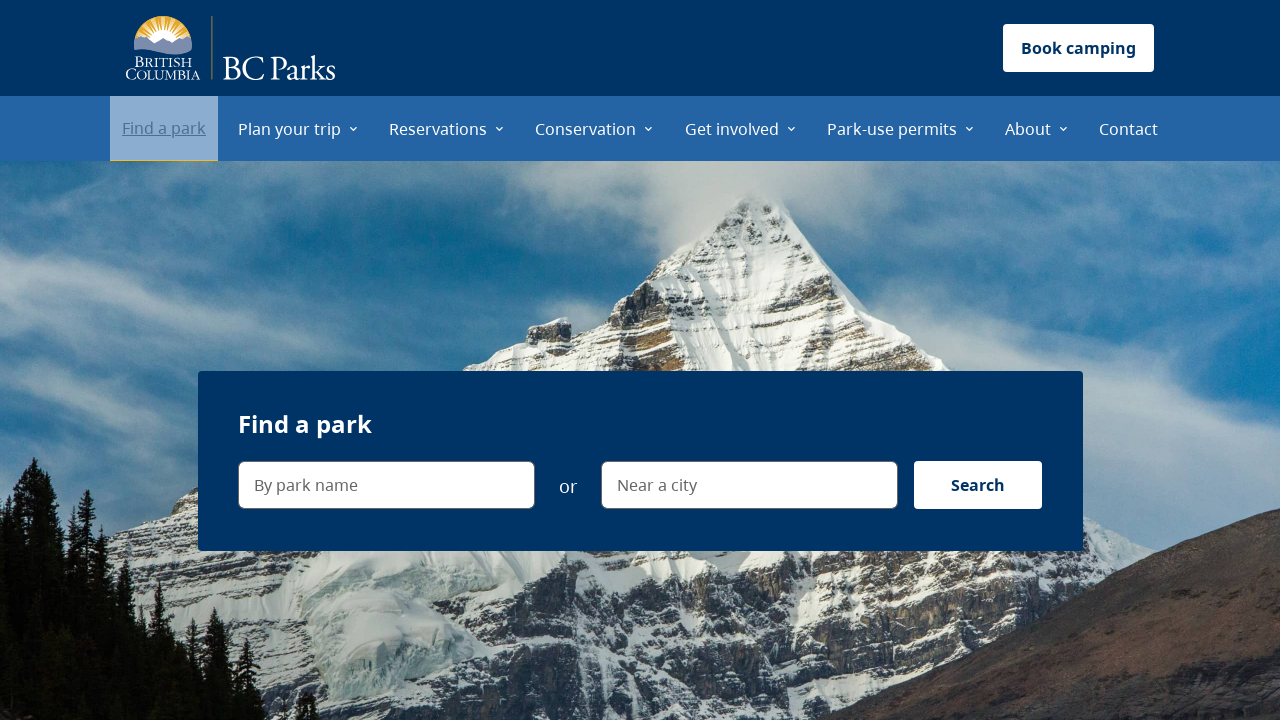

Waited for page to fully load
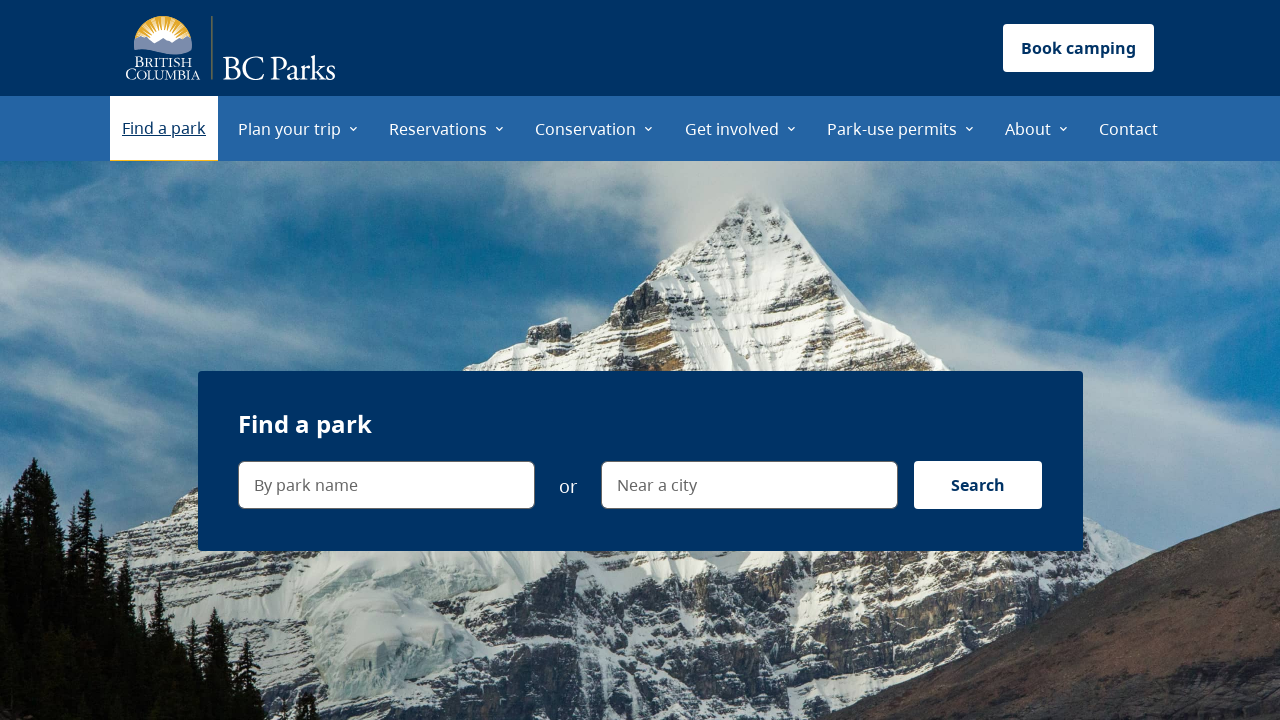

Clicked A–Z park list link at (116, 361) on internal:role=link[name="A–Z park list"i]
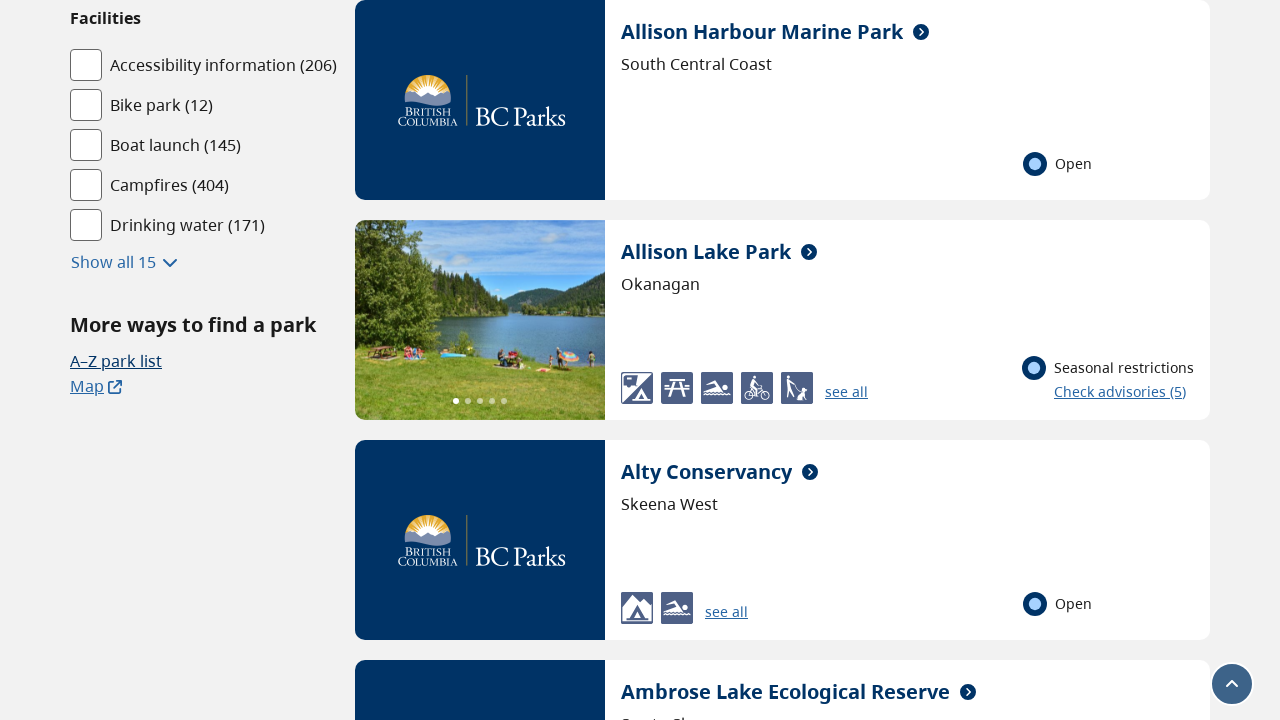

Successfully redirected to A–Z park list page
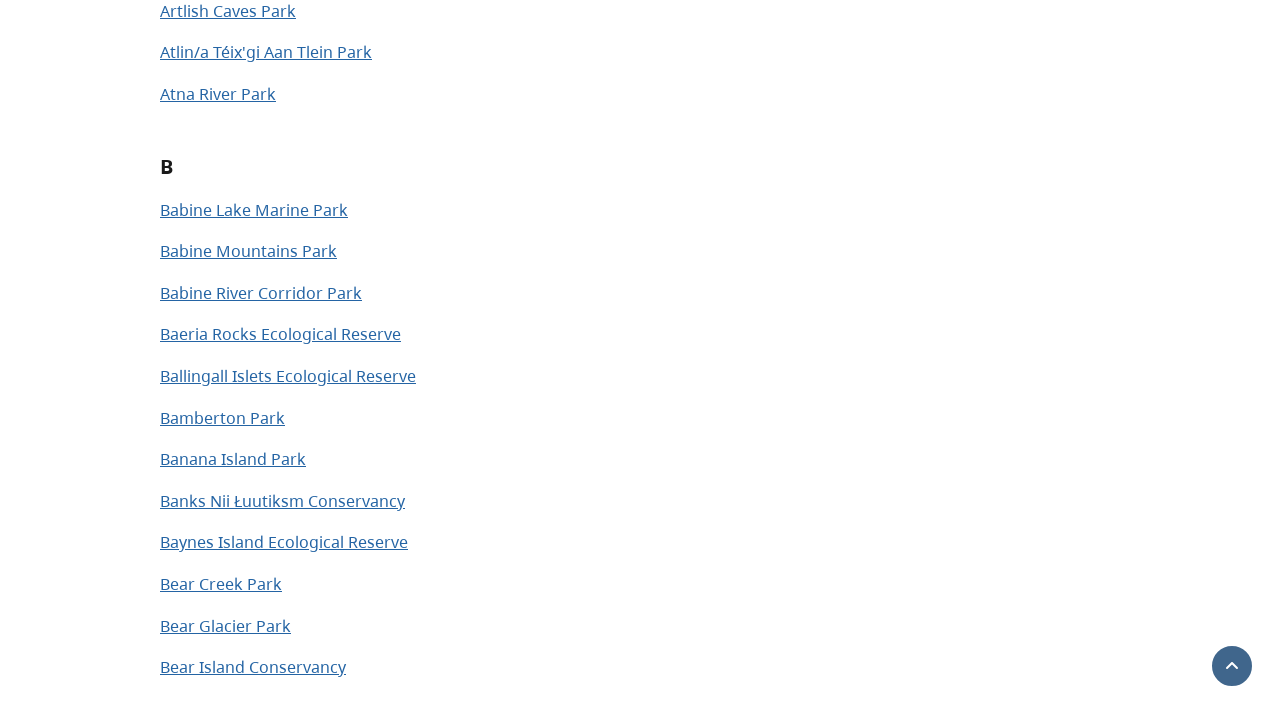

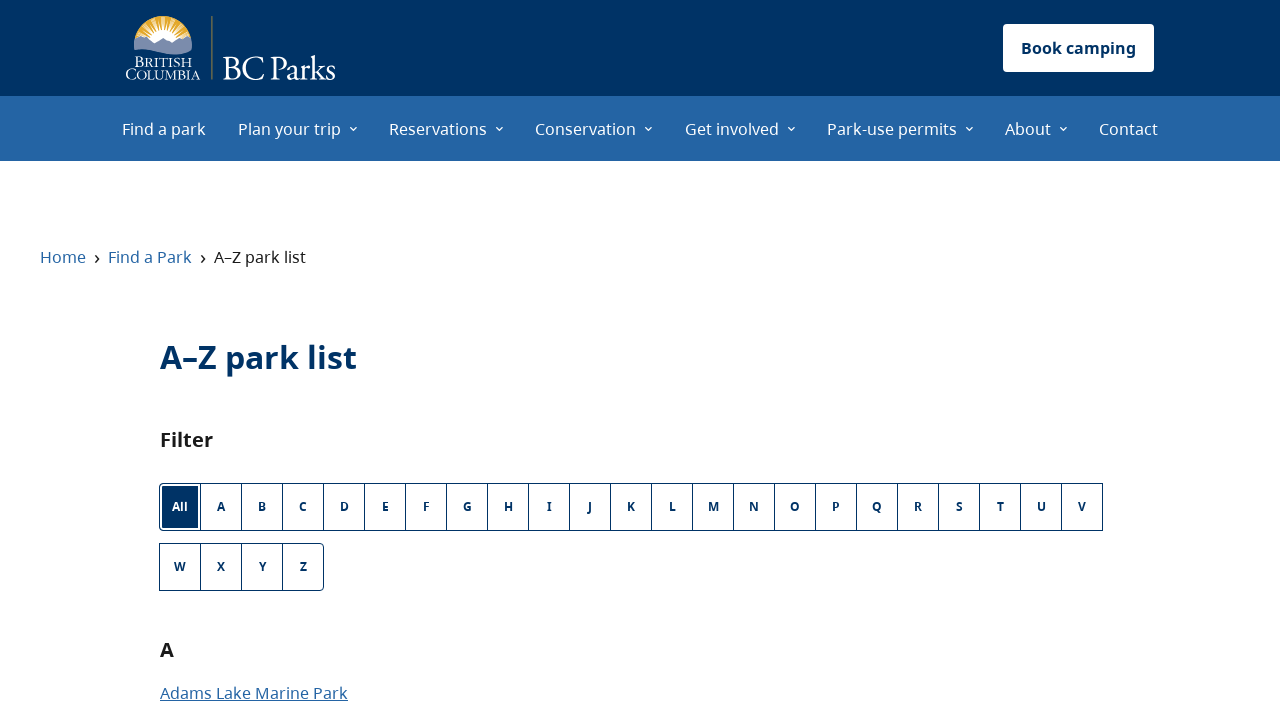